Navigates to the D201 room page and verifies the page loads correctly

Starting URL: https://co2-app.op-bit.nz/D-Block/D201

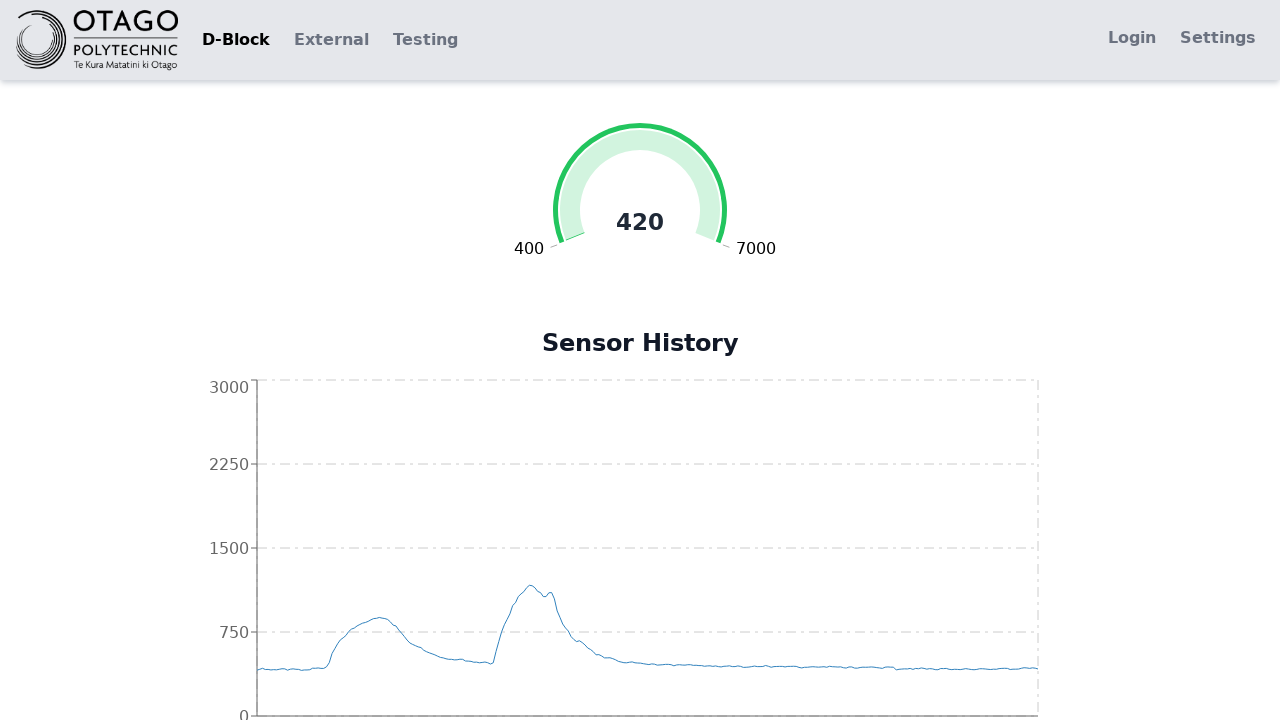

Navigated to D201 room page
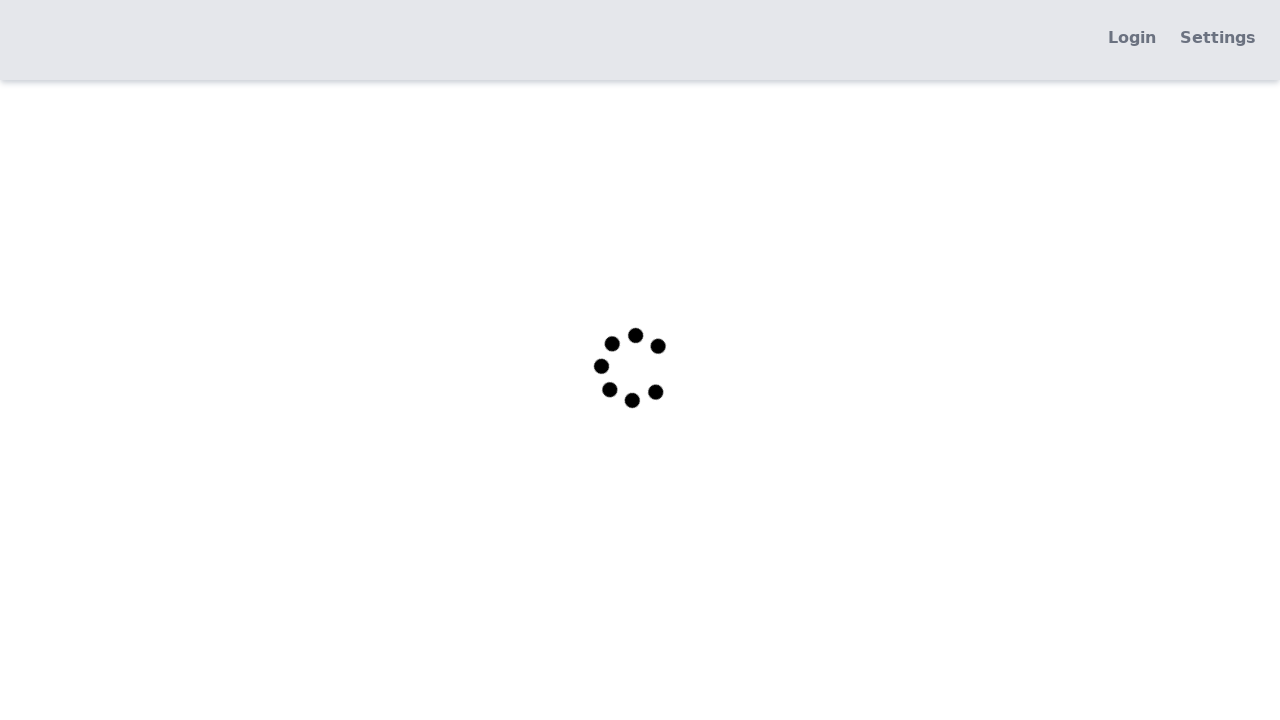

Page fully loaded and network idle
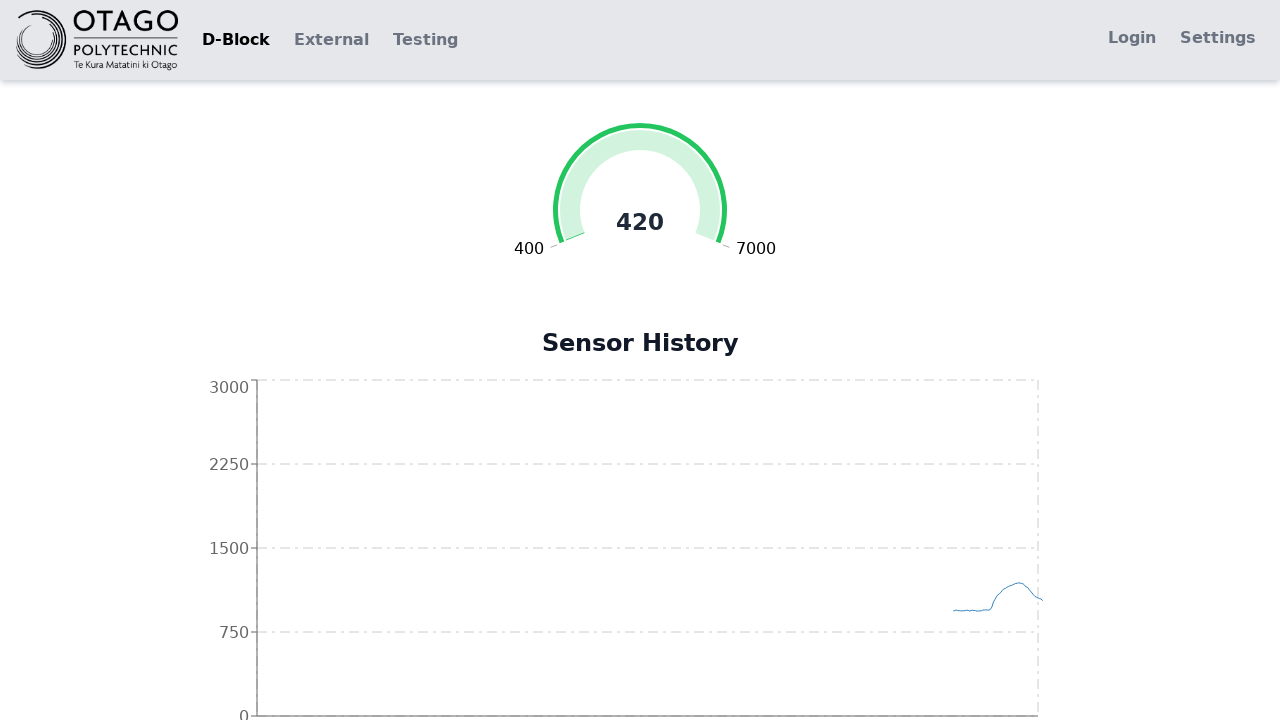

Verified current URL matches expected D201 room page
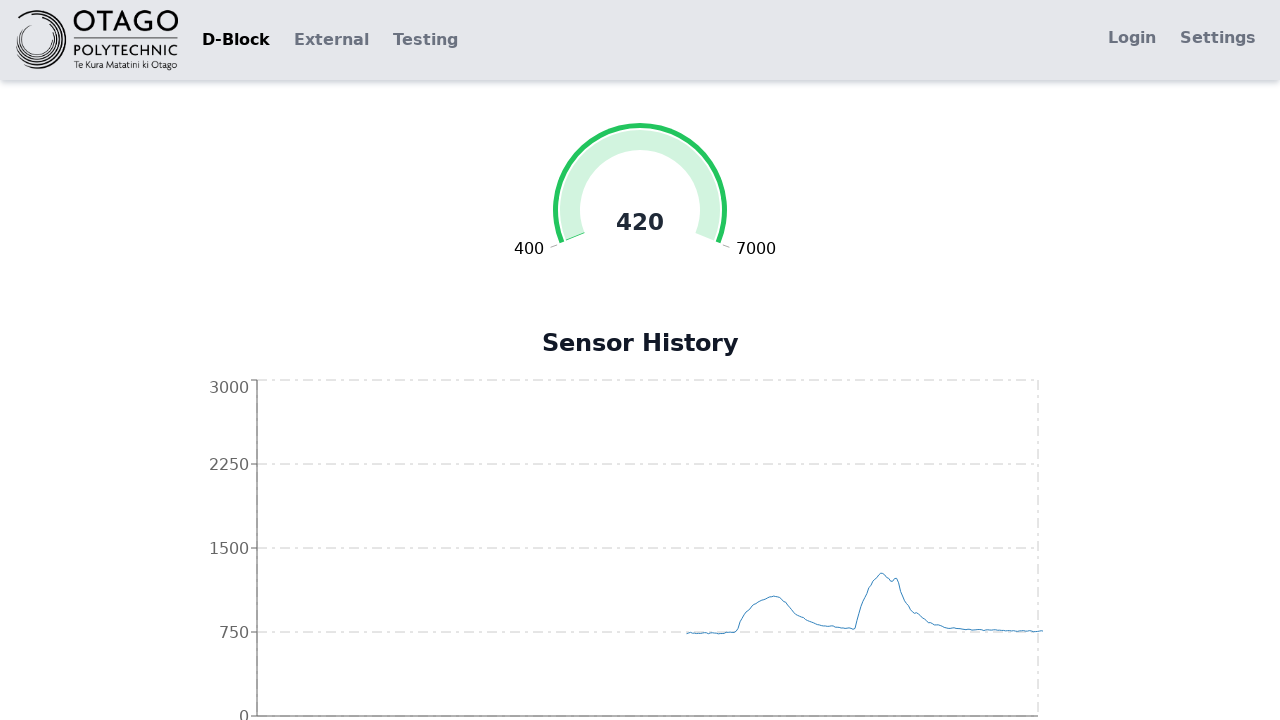

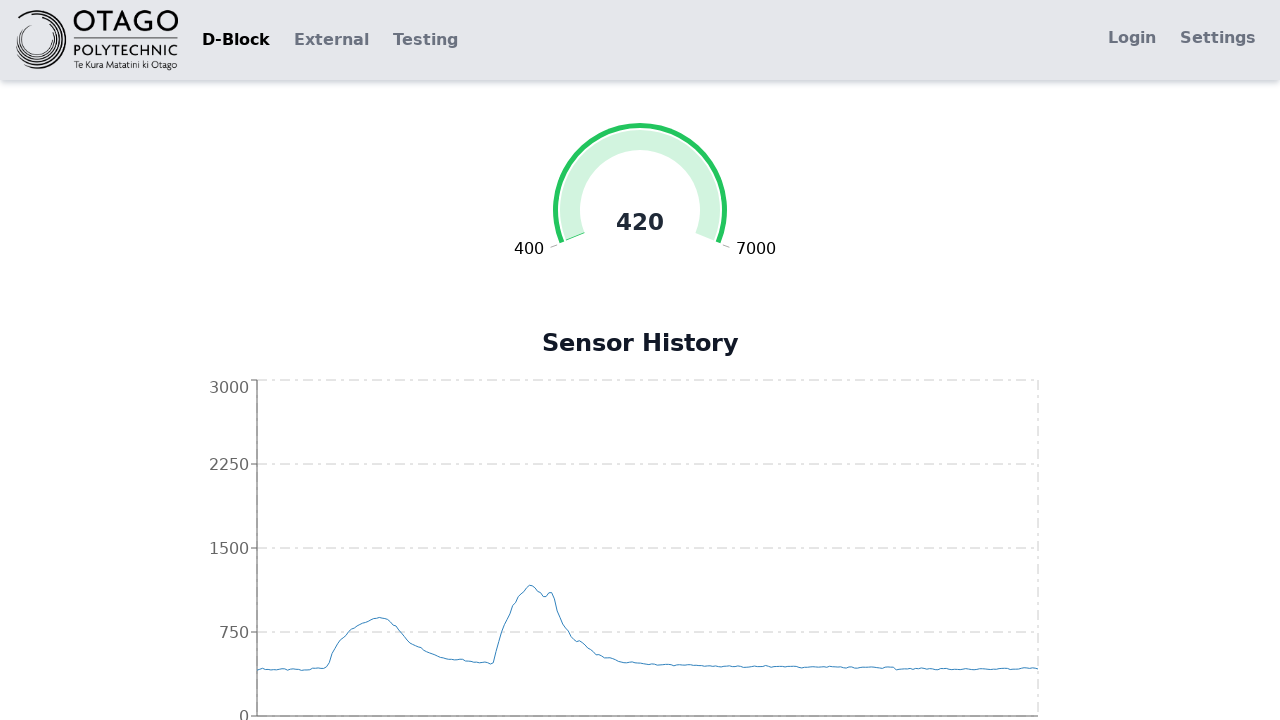